Tests JavaScript alert handling by clicking a button that triggers a JS alert, then accepting the alert dialog

Starting URL: https://the-internet.herokuapp.com/javascript_alerts

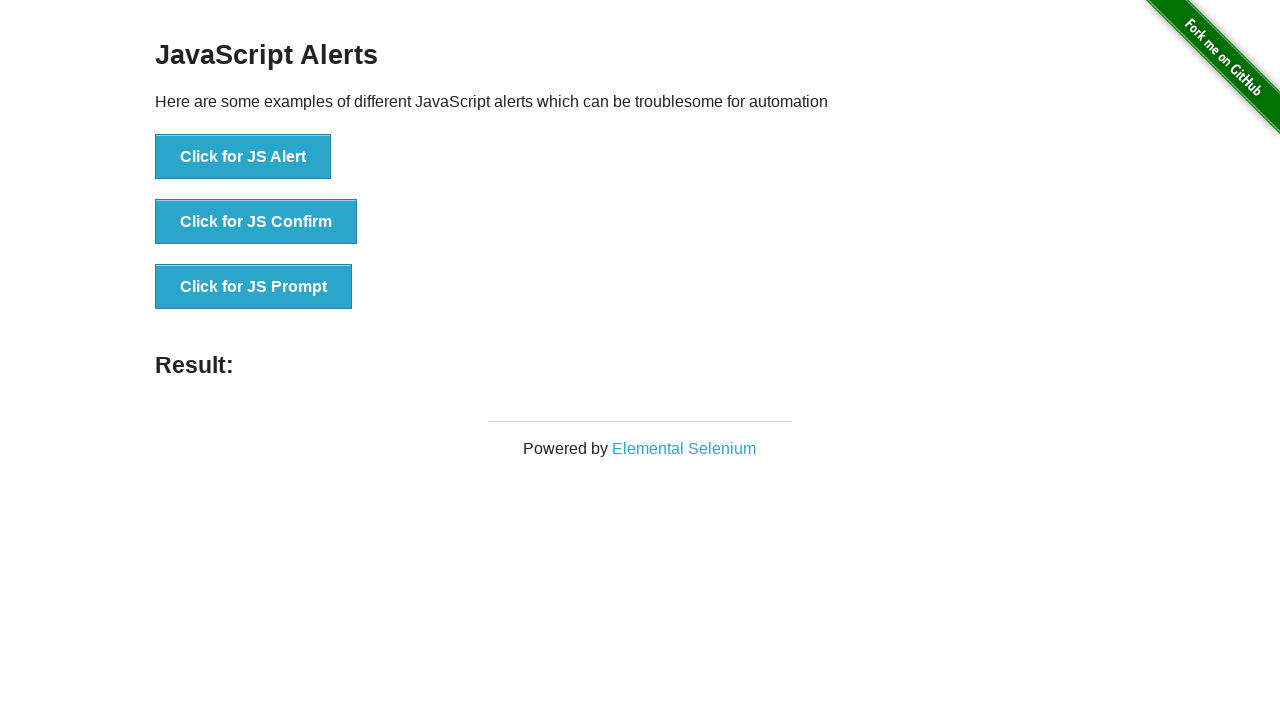

Clicked button to trigger JavaScript alert at (243, 157) on xpath=//*[text()='Click for JS Alert']
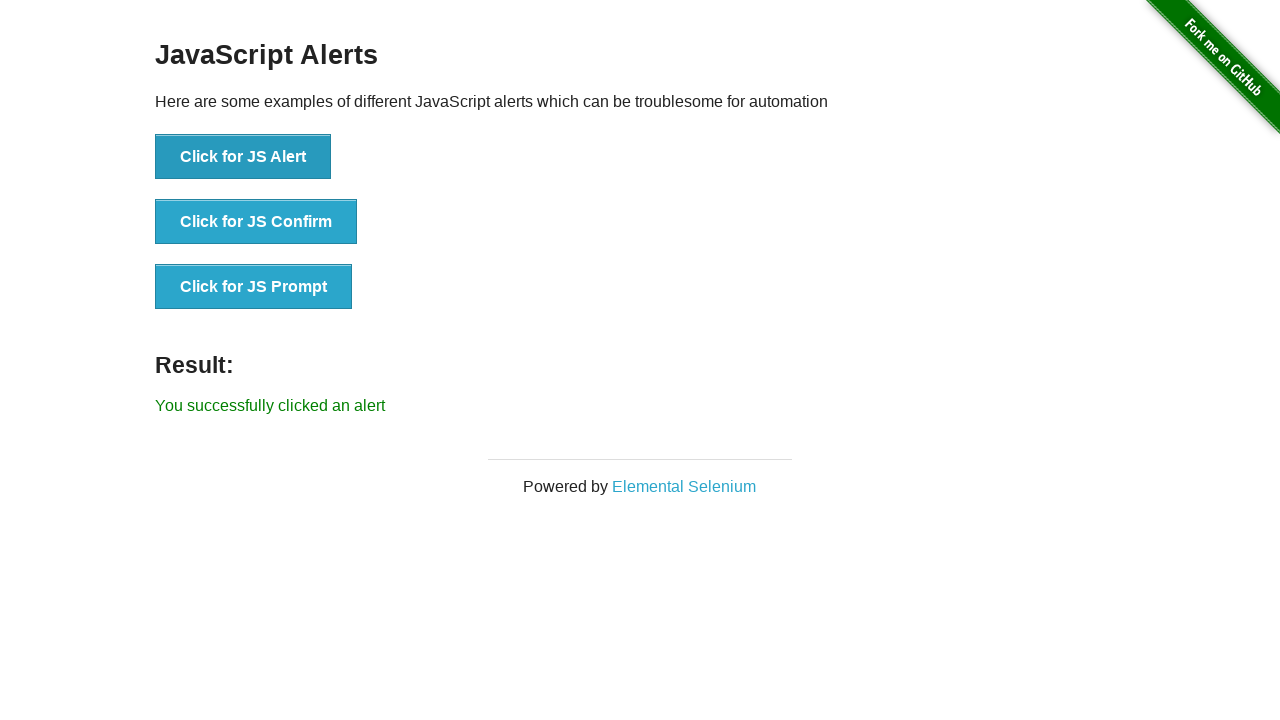

Set up dialog handler to accept alerts
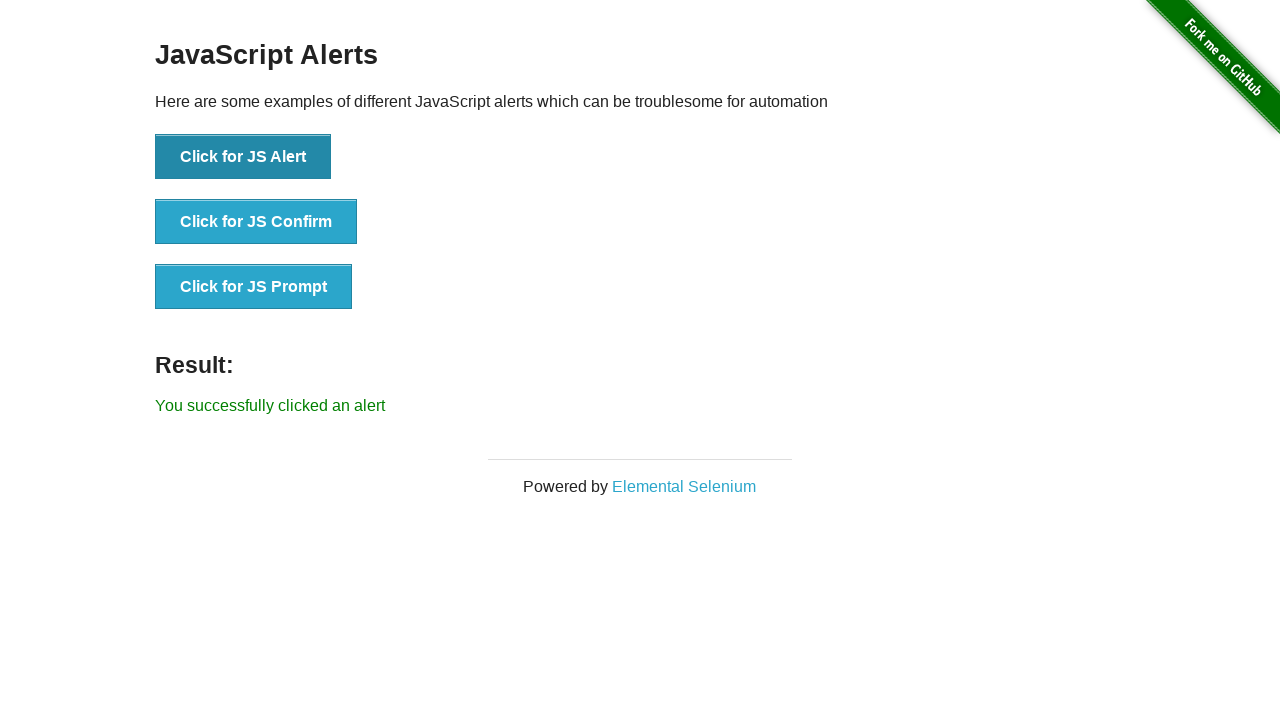

Configured custom dialog handler to print and accept alert message
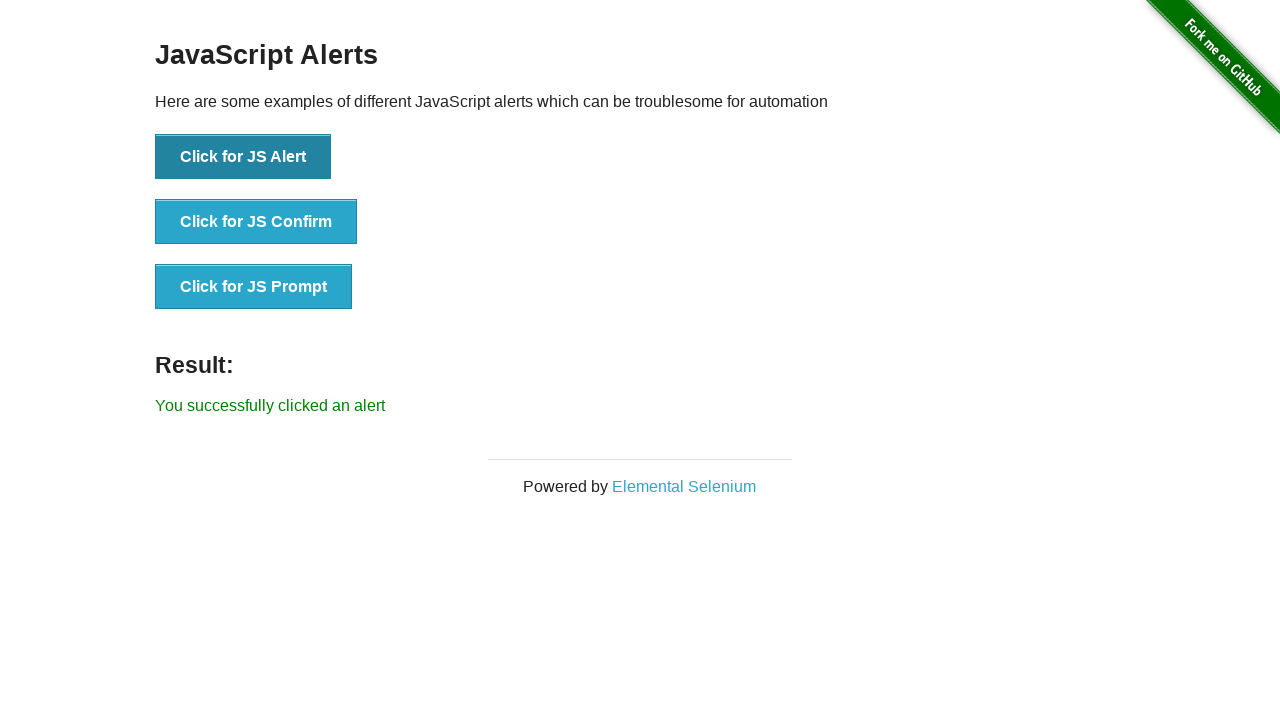

Clicked button to trigger JavaScript alert with handler active at (243, 157) on text=Click for JS Alert
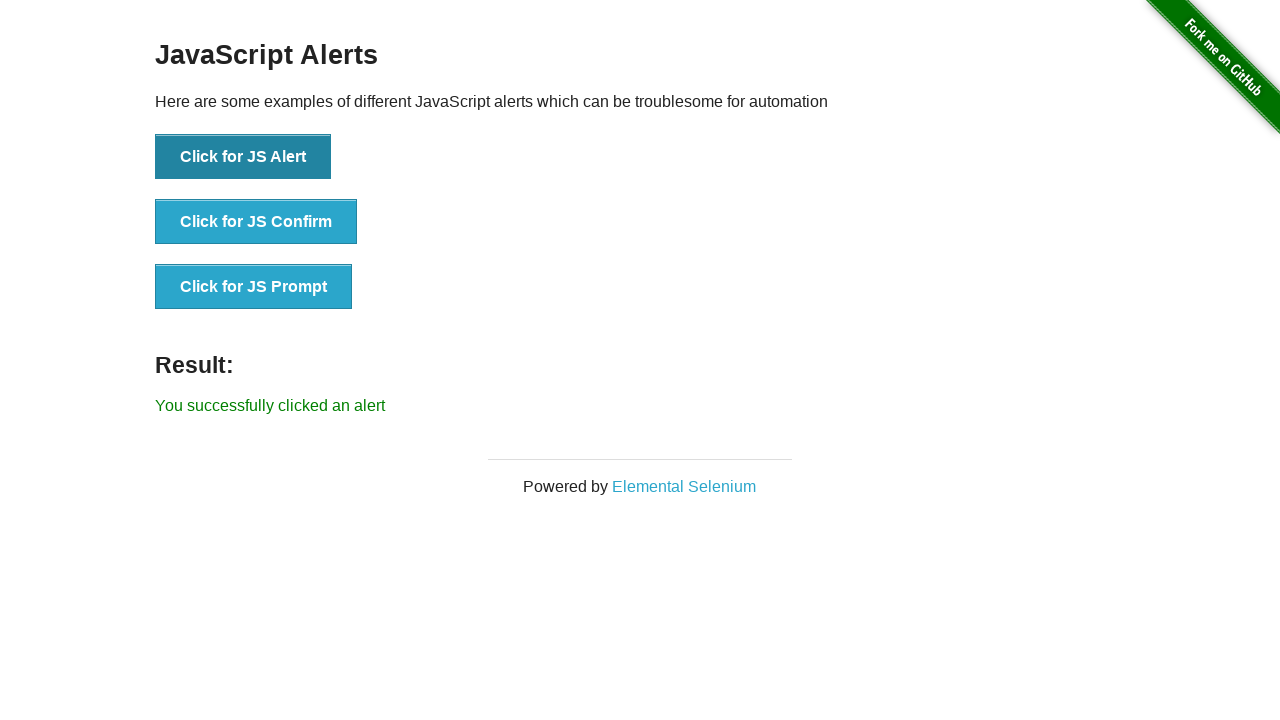

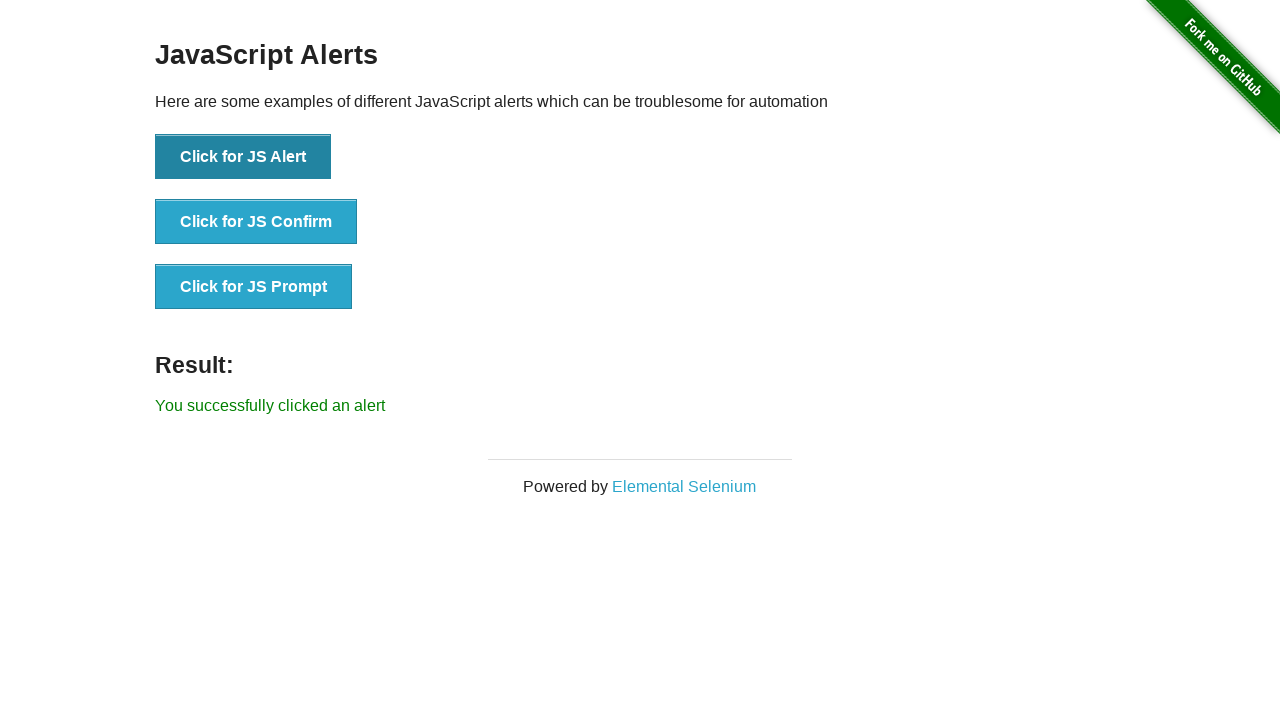